Tests comparing two text elements and clicking Yes or No based on whether they match

Starting URL: https://softwaretestingpro.github.io/Automation/Beginner/B-1.21-CompareText.html

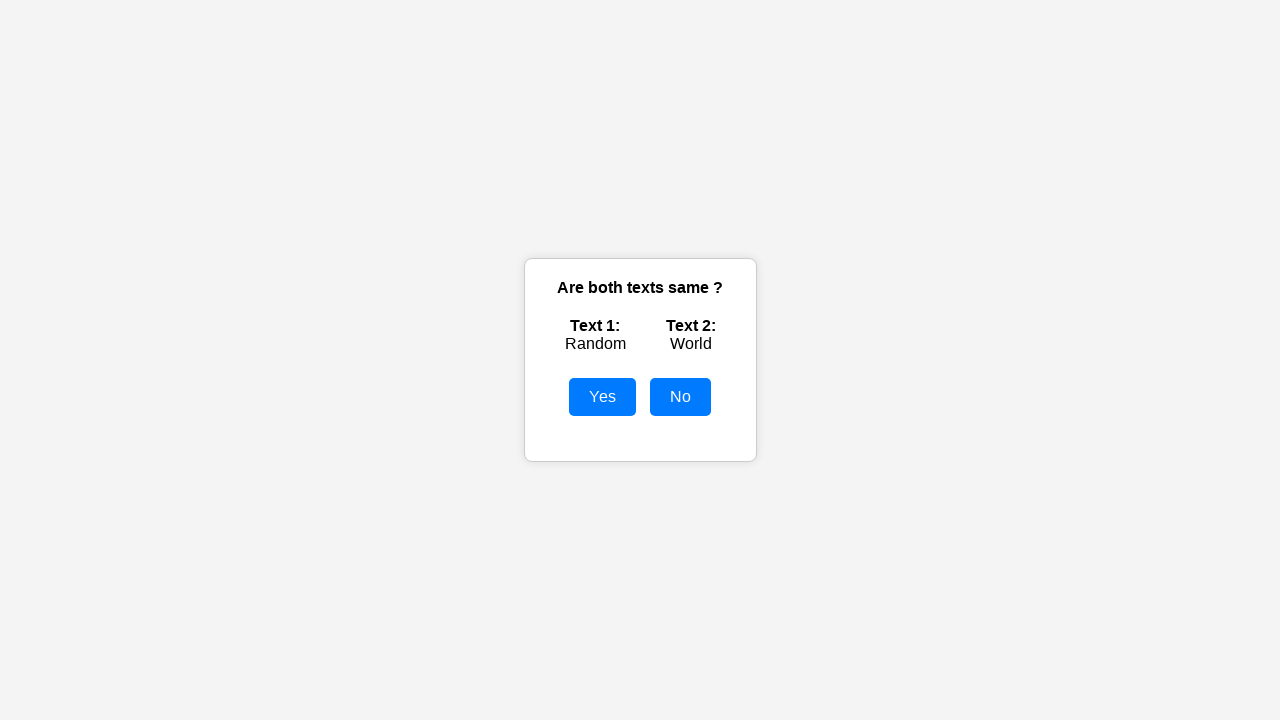

Navigated to B121CompareText test page
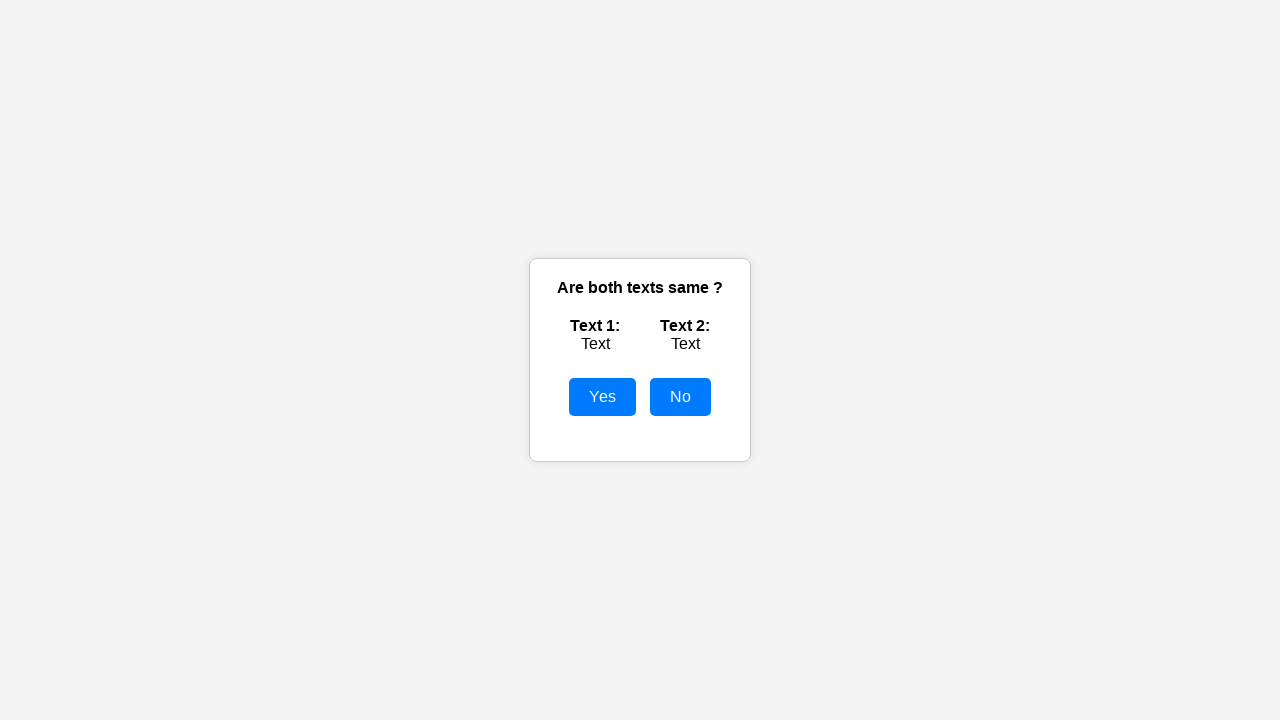

Retrieved text from first element (#text1)
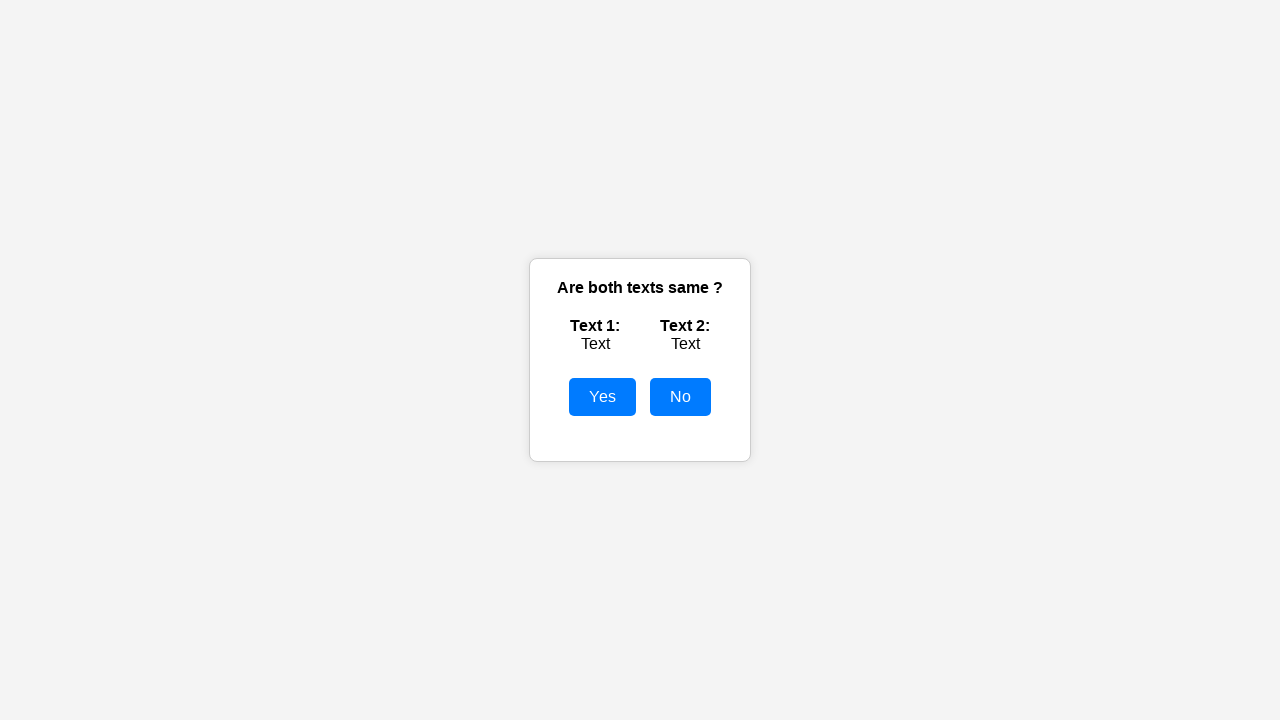

Retrieved text from second element (#text2)
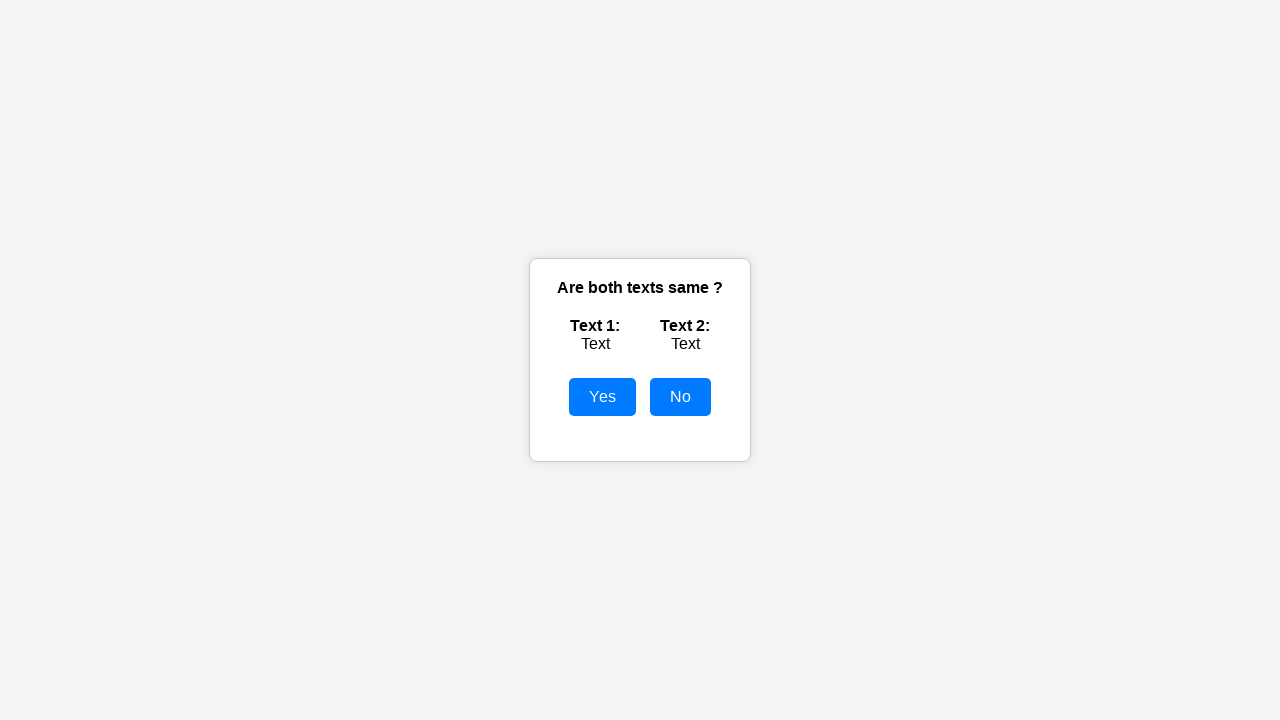

Texts match ('Text' == 'Text'). Clicked Yes button at (602, 397) on xpath=//button[text()='Yes']
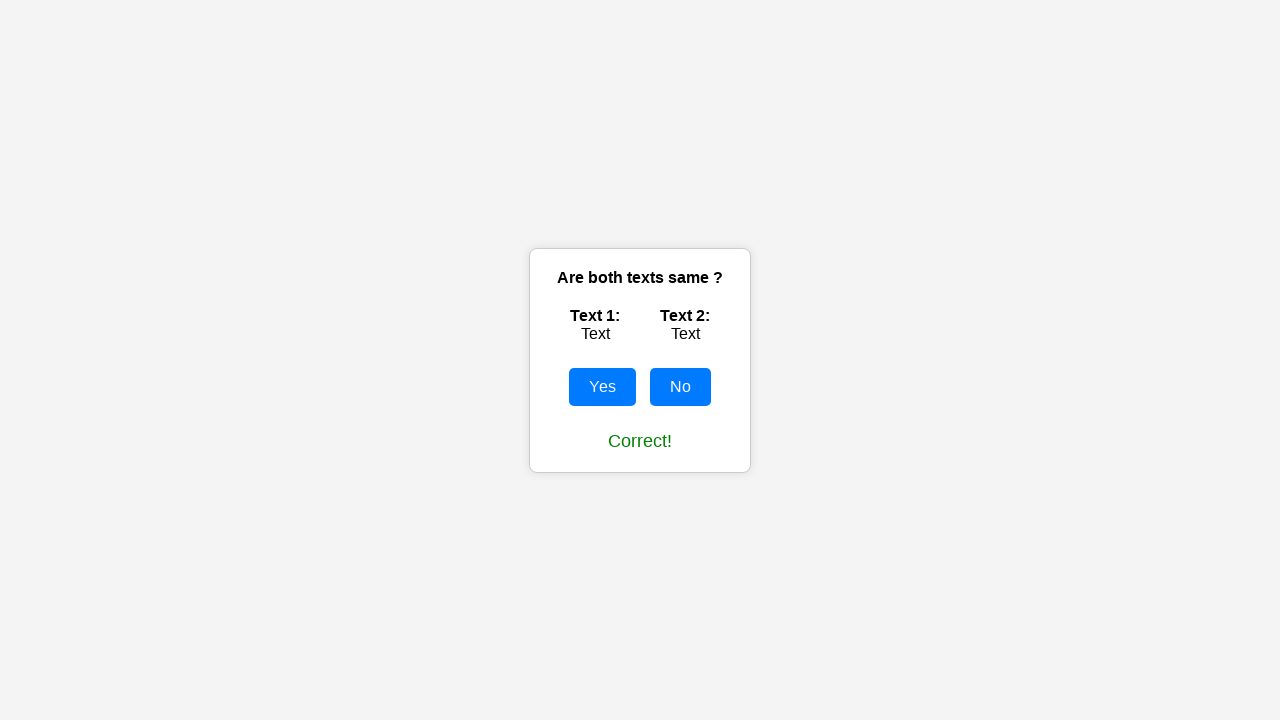

Success message appeared
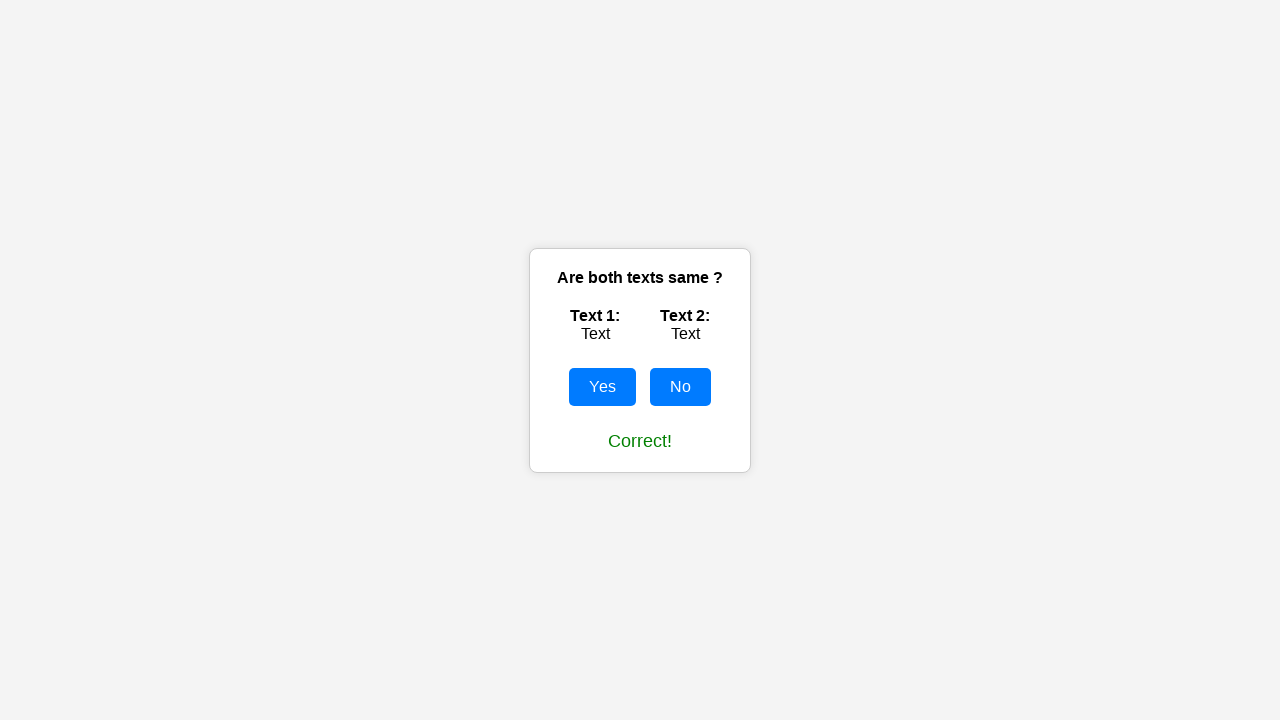

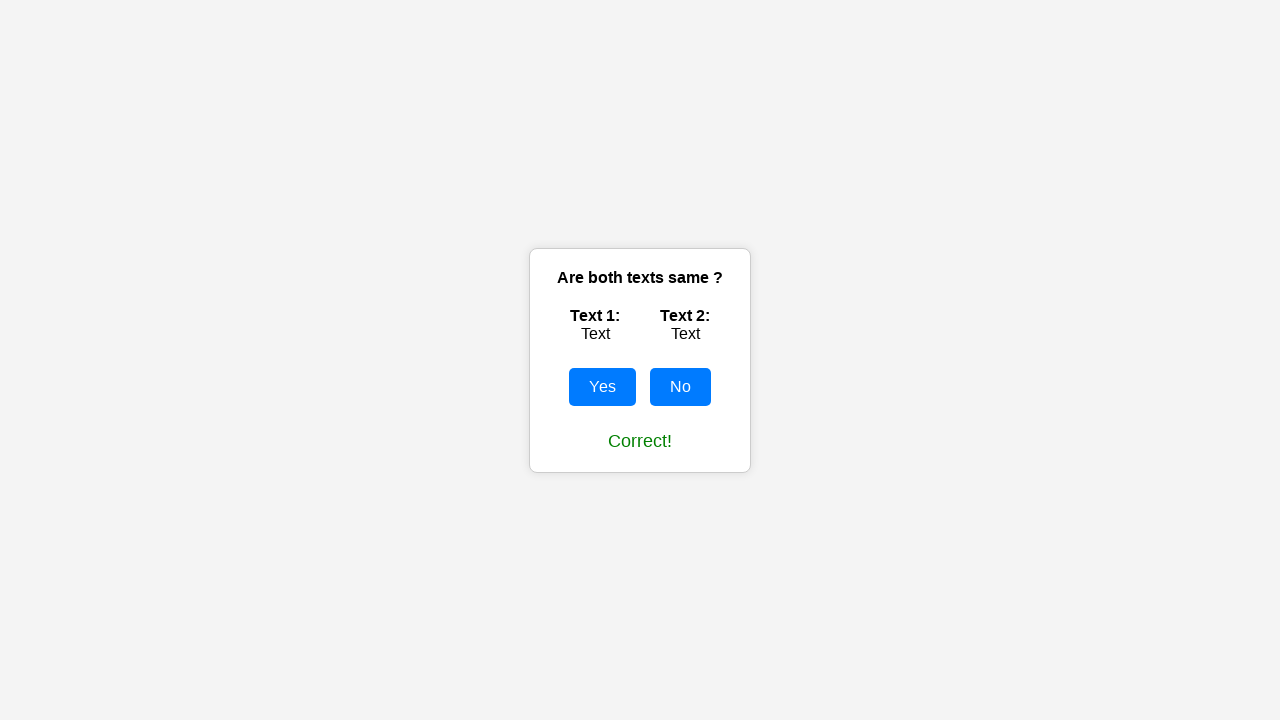